Tests drag and drop functionality on jQueryUI demo page by dragging an element and dropping it onto a target element within an iframe

Starting URL: https://jqueryui.com/droppable/

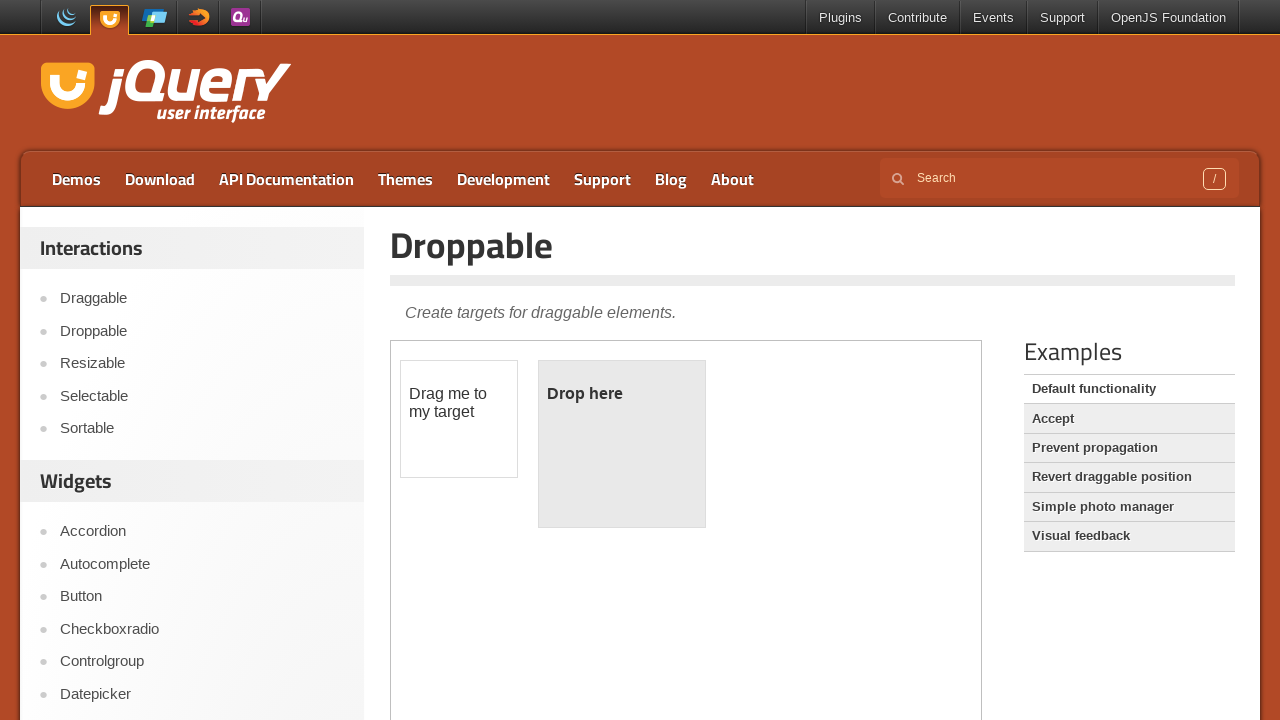

Navigated to jQuery UI droppable demo page
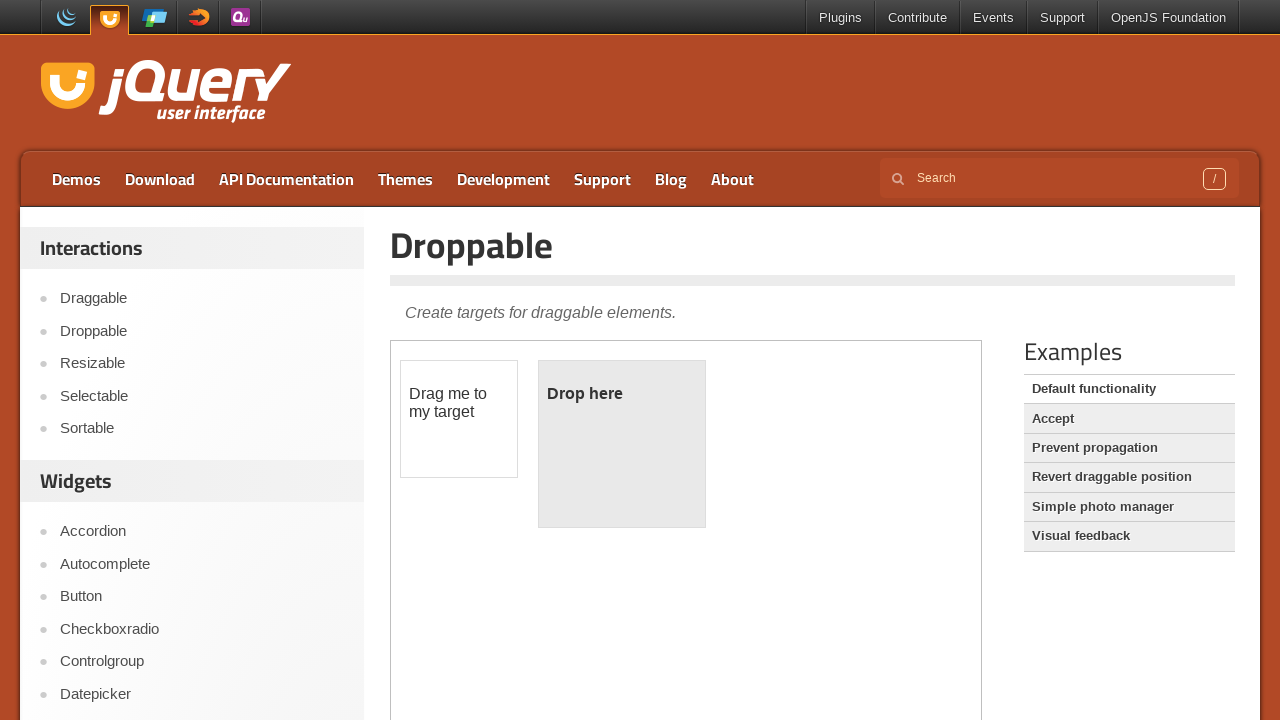

Located the demo iframe
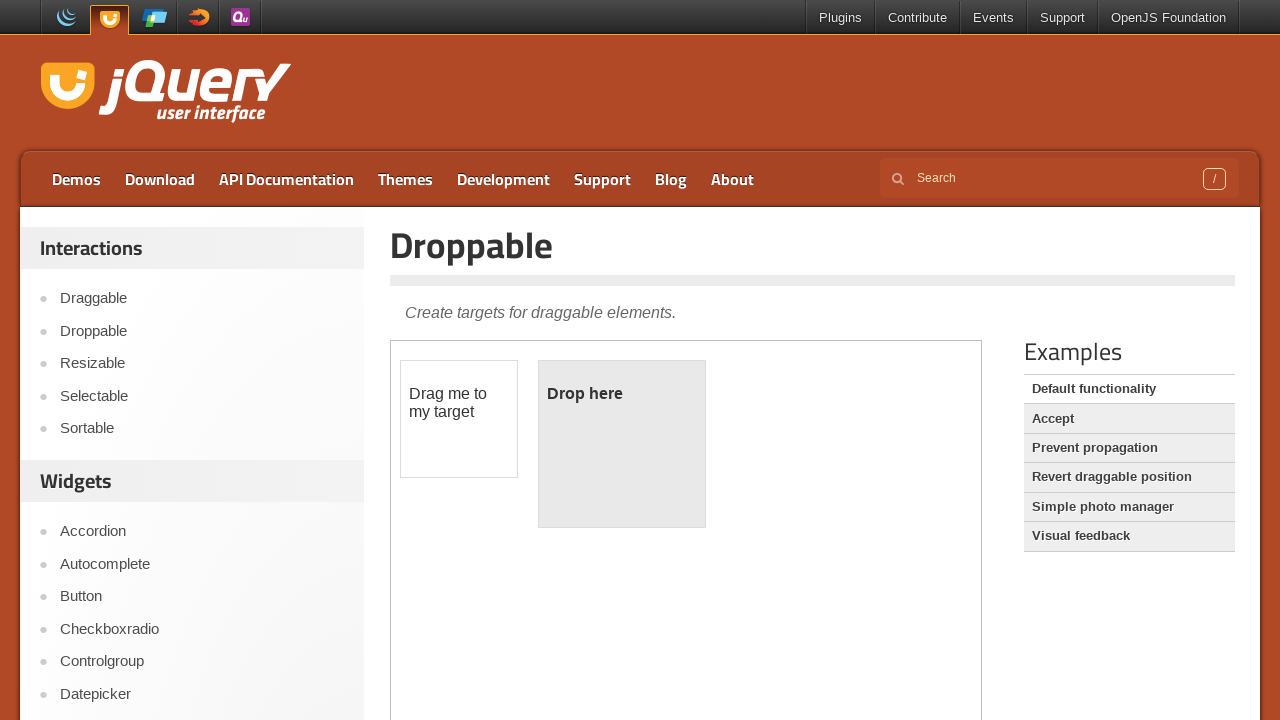

Located draggable element within iframe
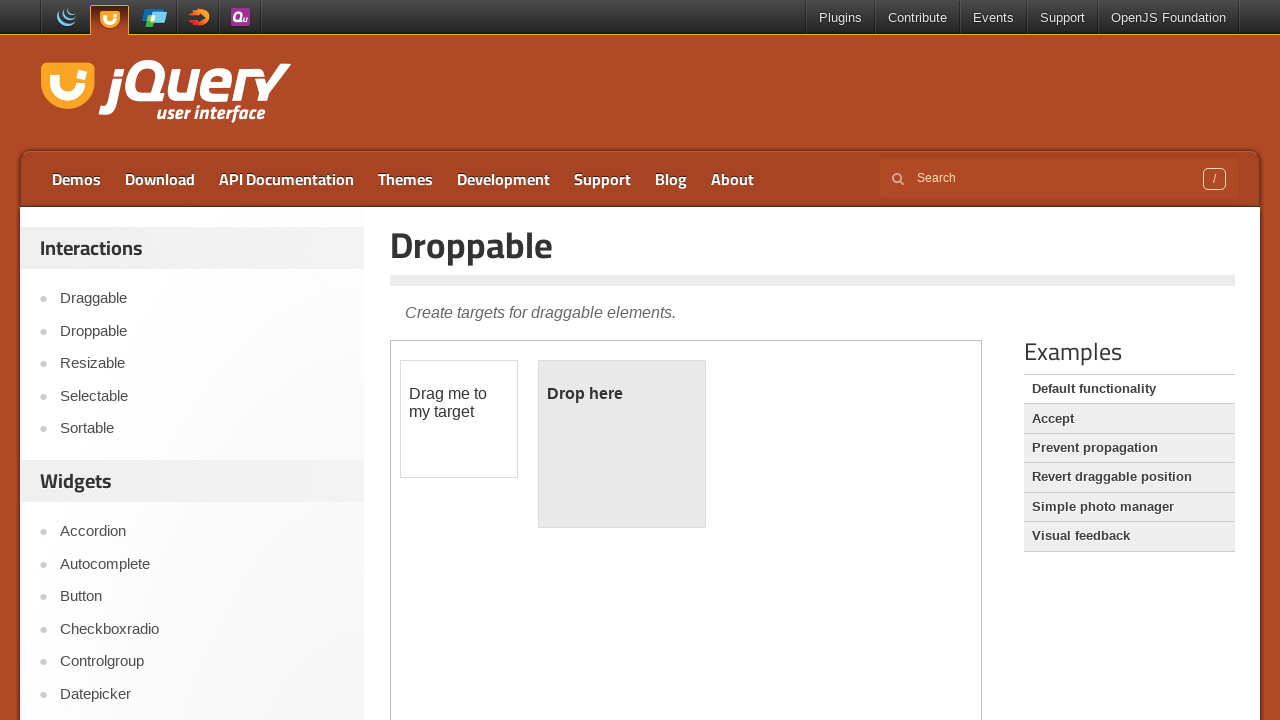

Located droppable target element within iframe
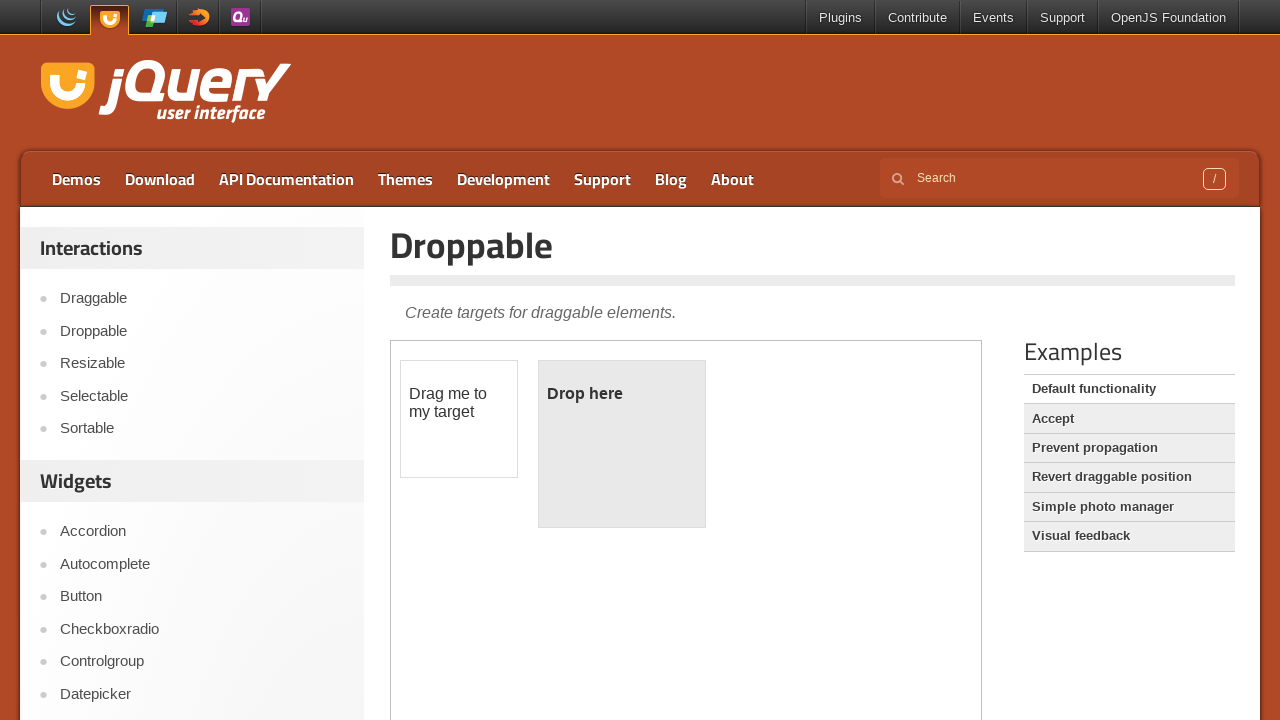

Dragged and dropped element onto target at (622, 444)
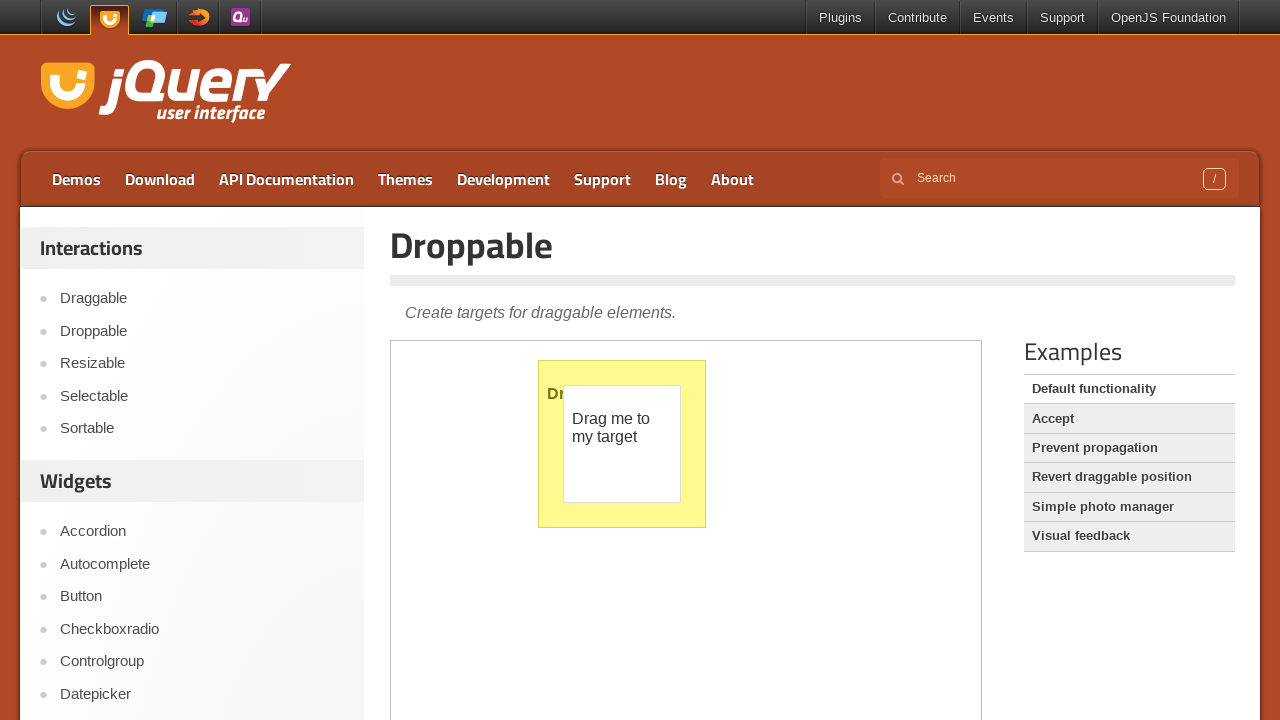

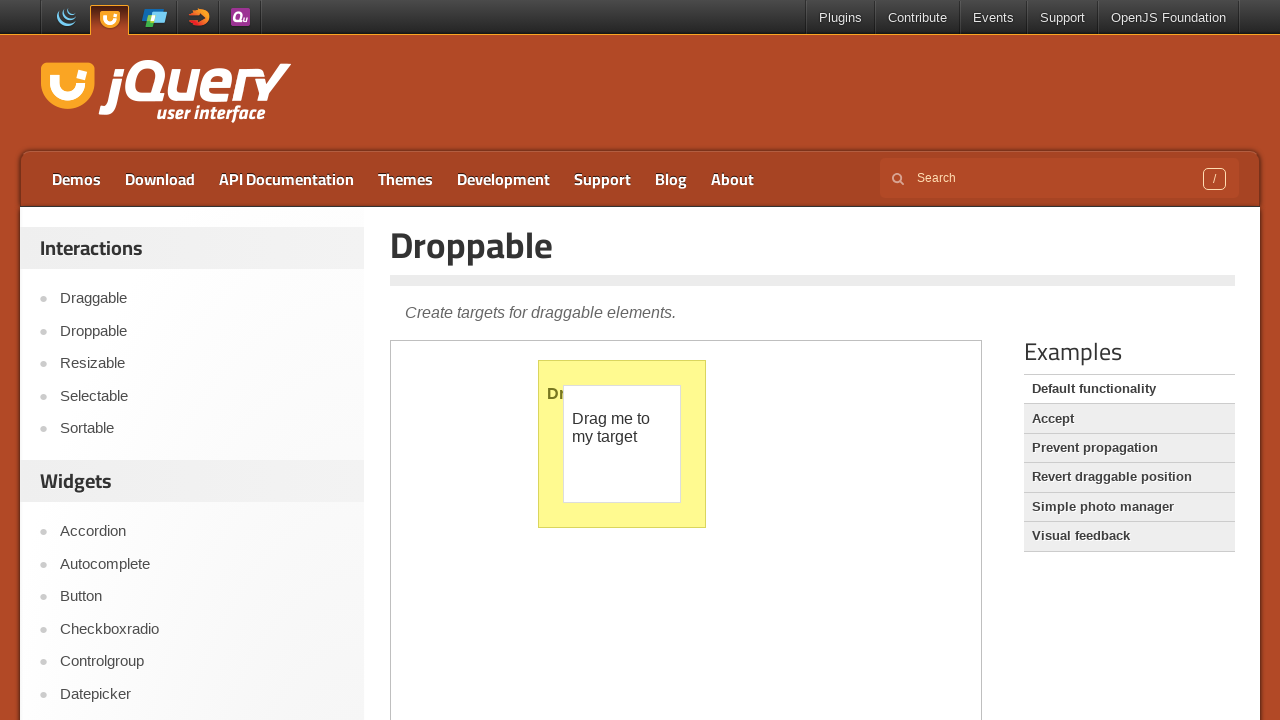